Tests fullscreen viewport functionality by navigating to hepsiburada.com and setting the viewport to maximum screen dimensions.

Starting URL: https://www.hepsiburada.com/

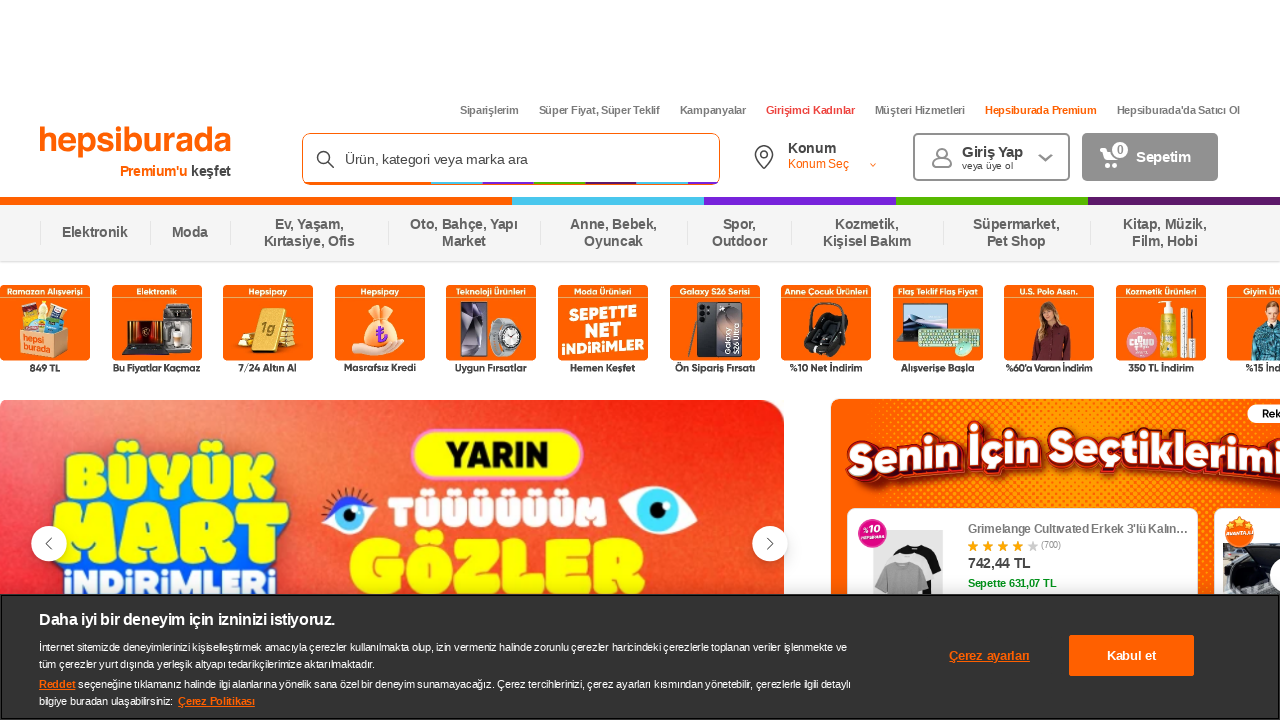

Set viewport size to 1920x1080 (fullscreen dimensions)
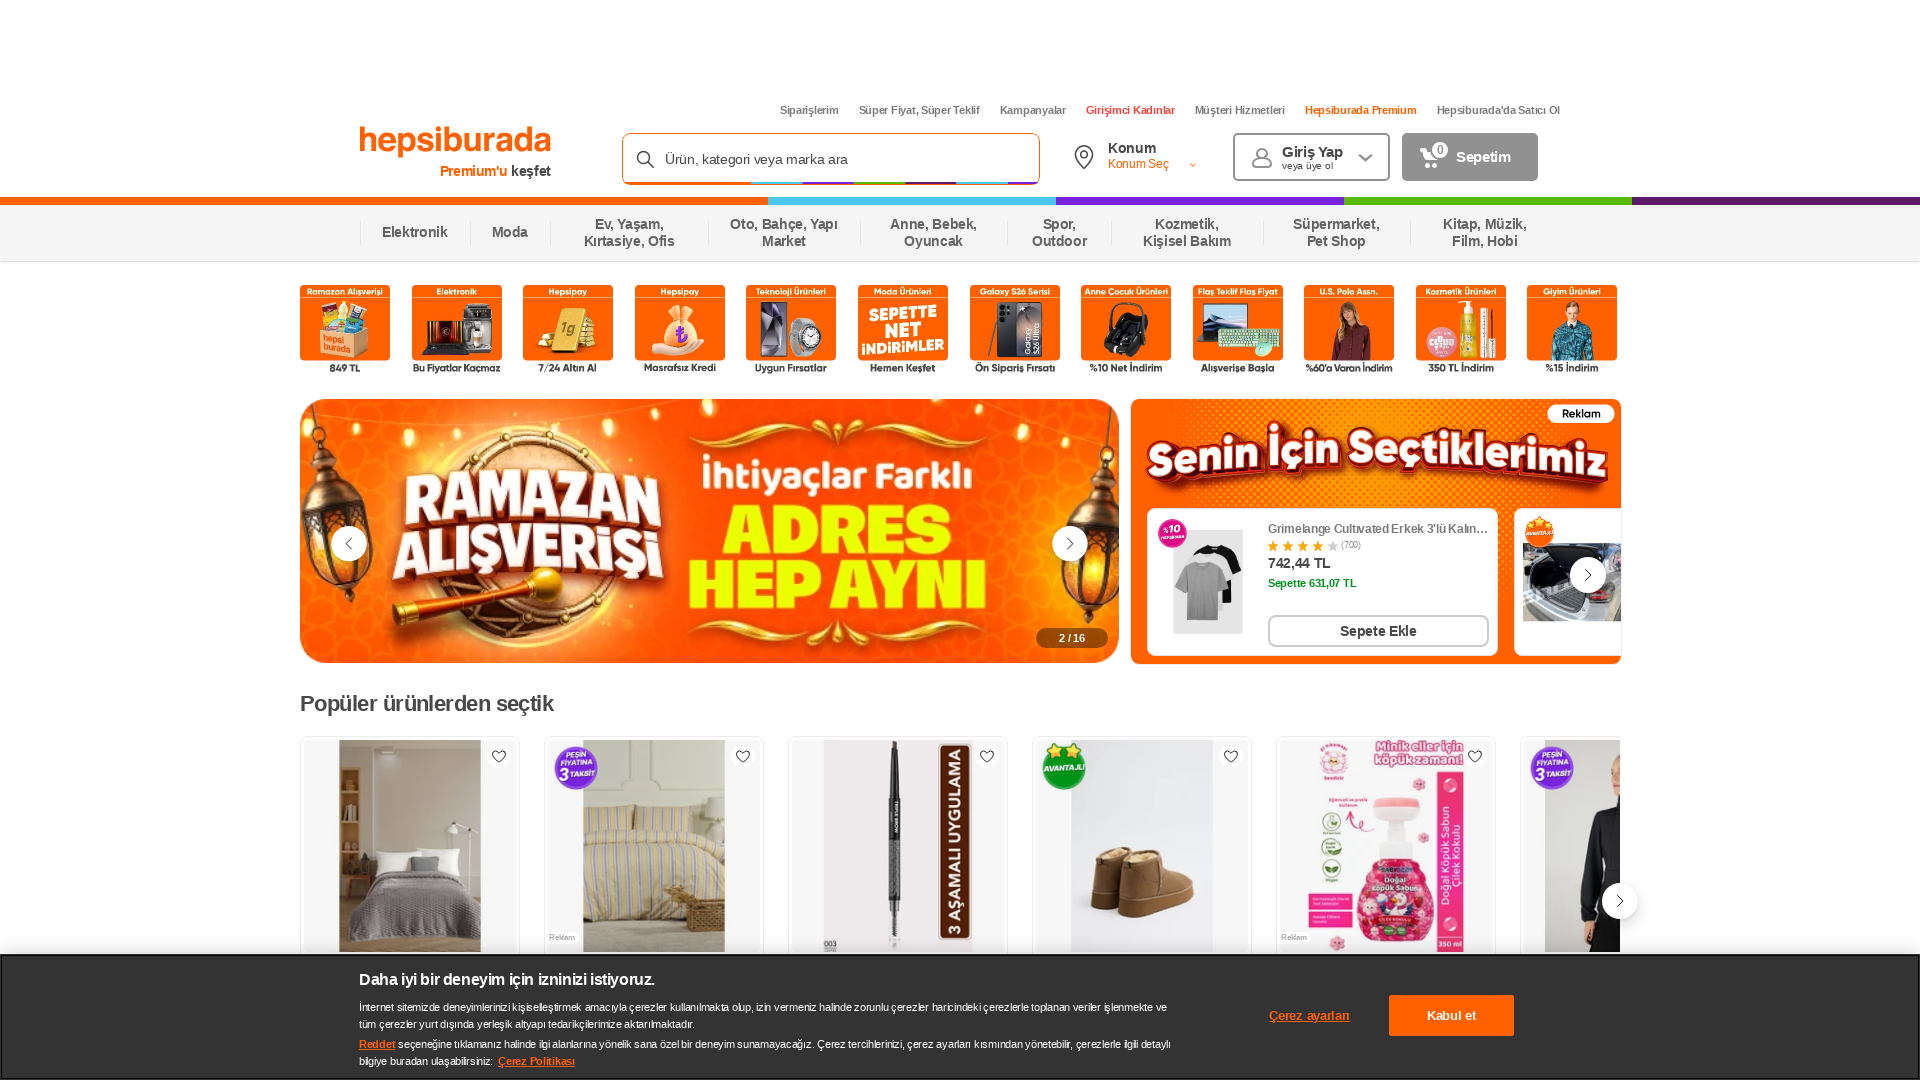

Page DOM content loaded with fullscreen viewport
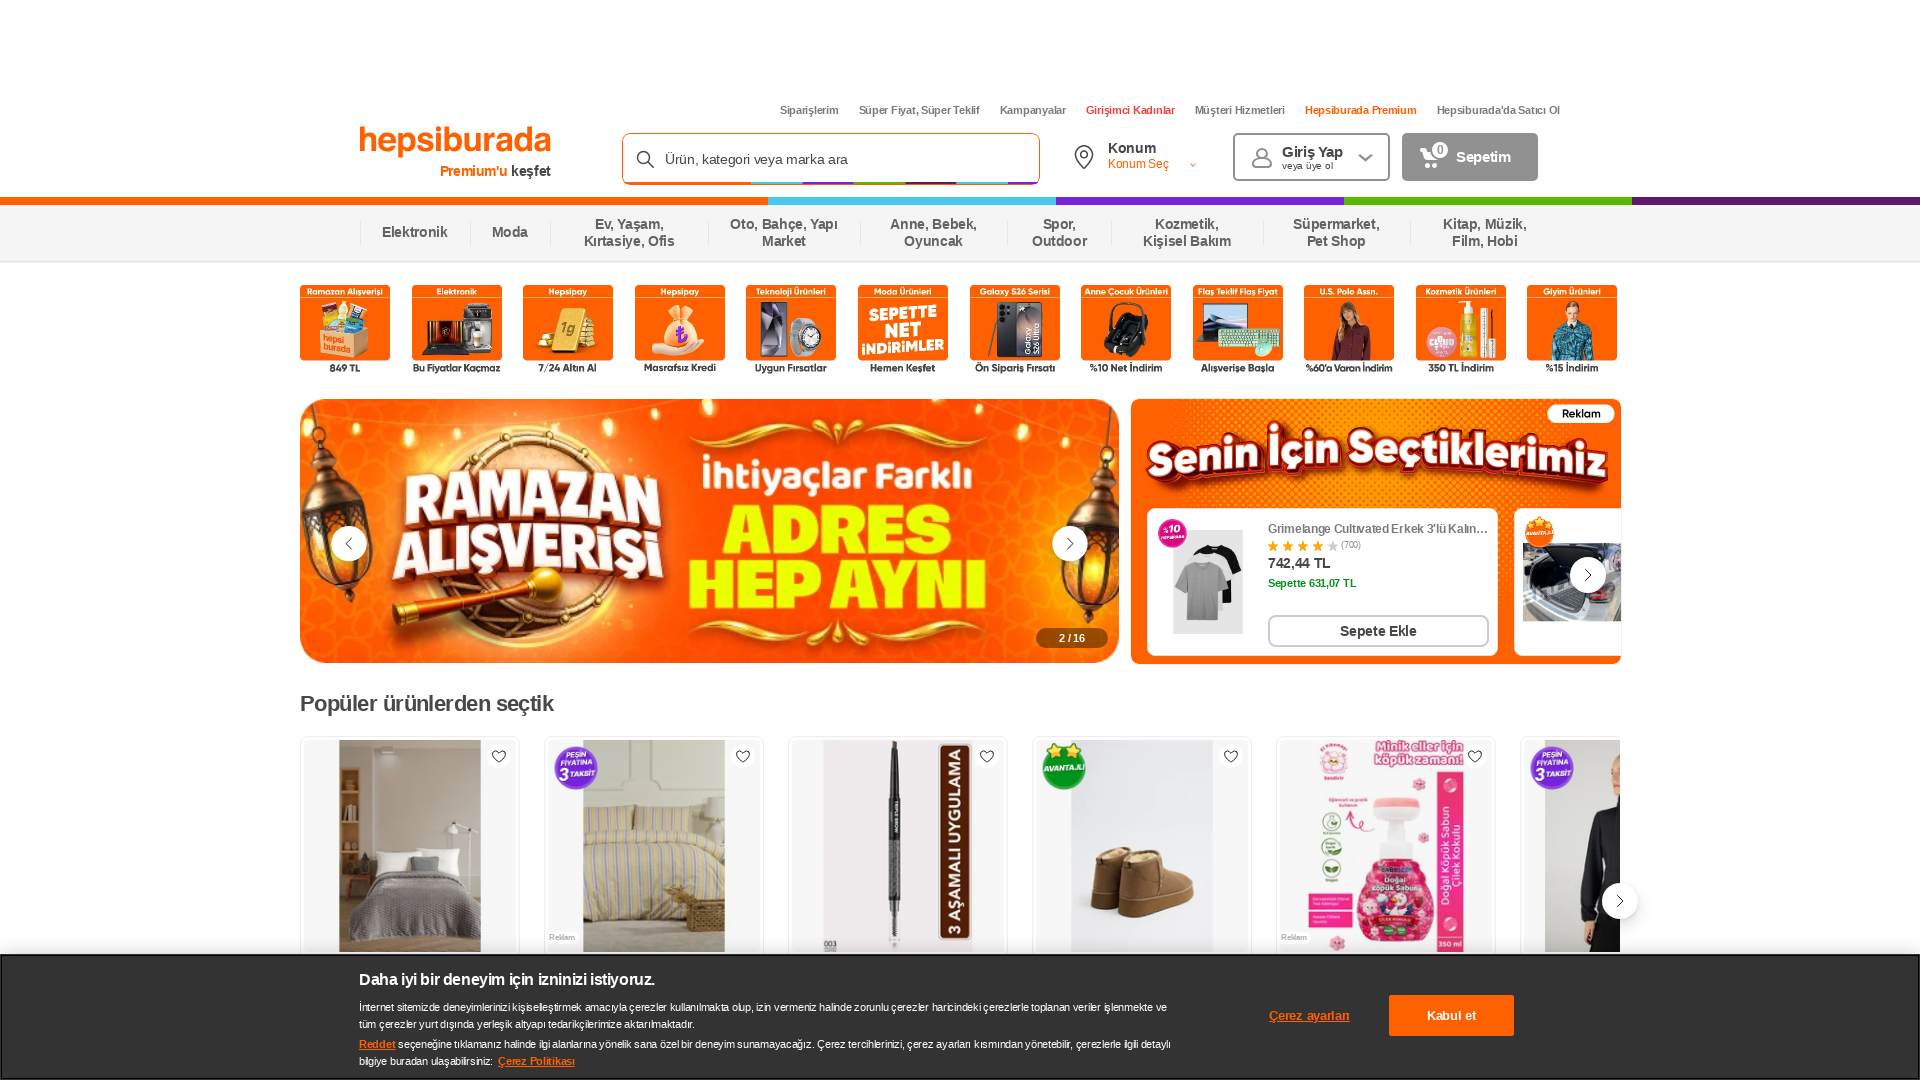

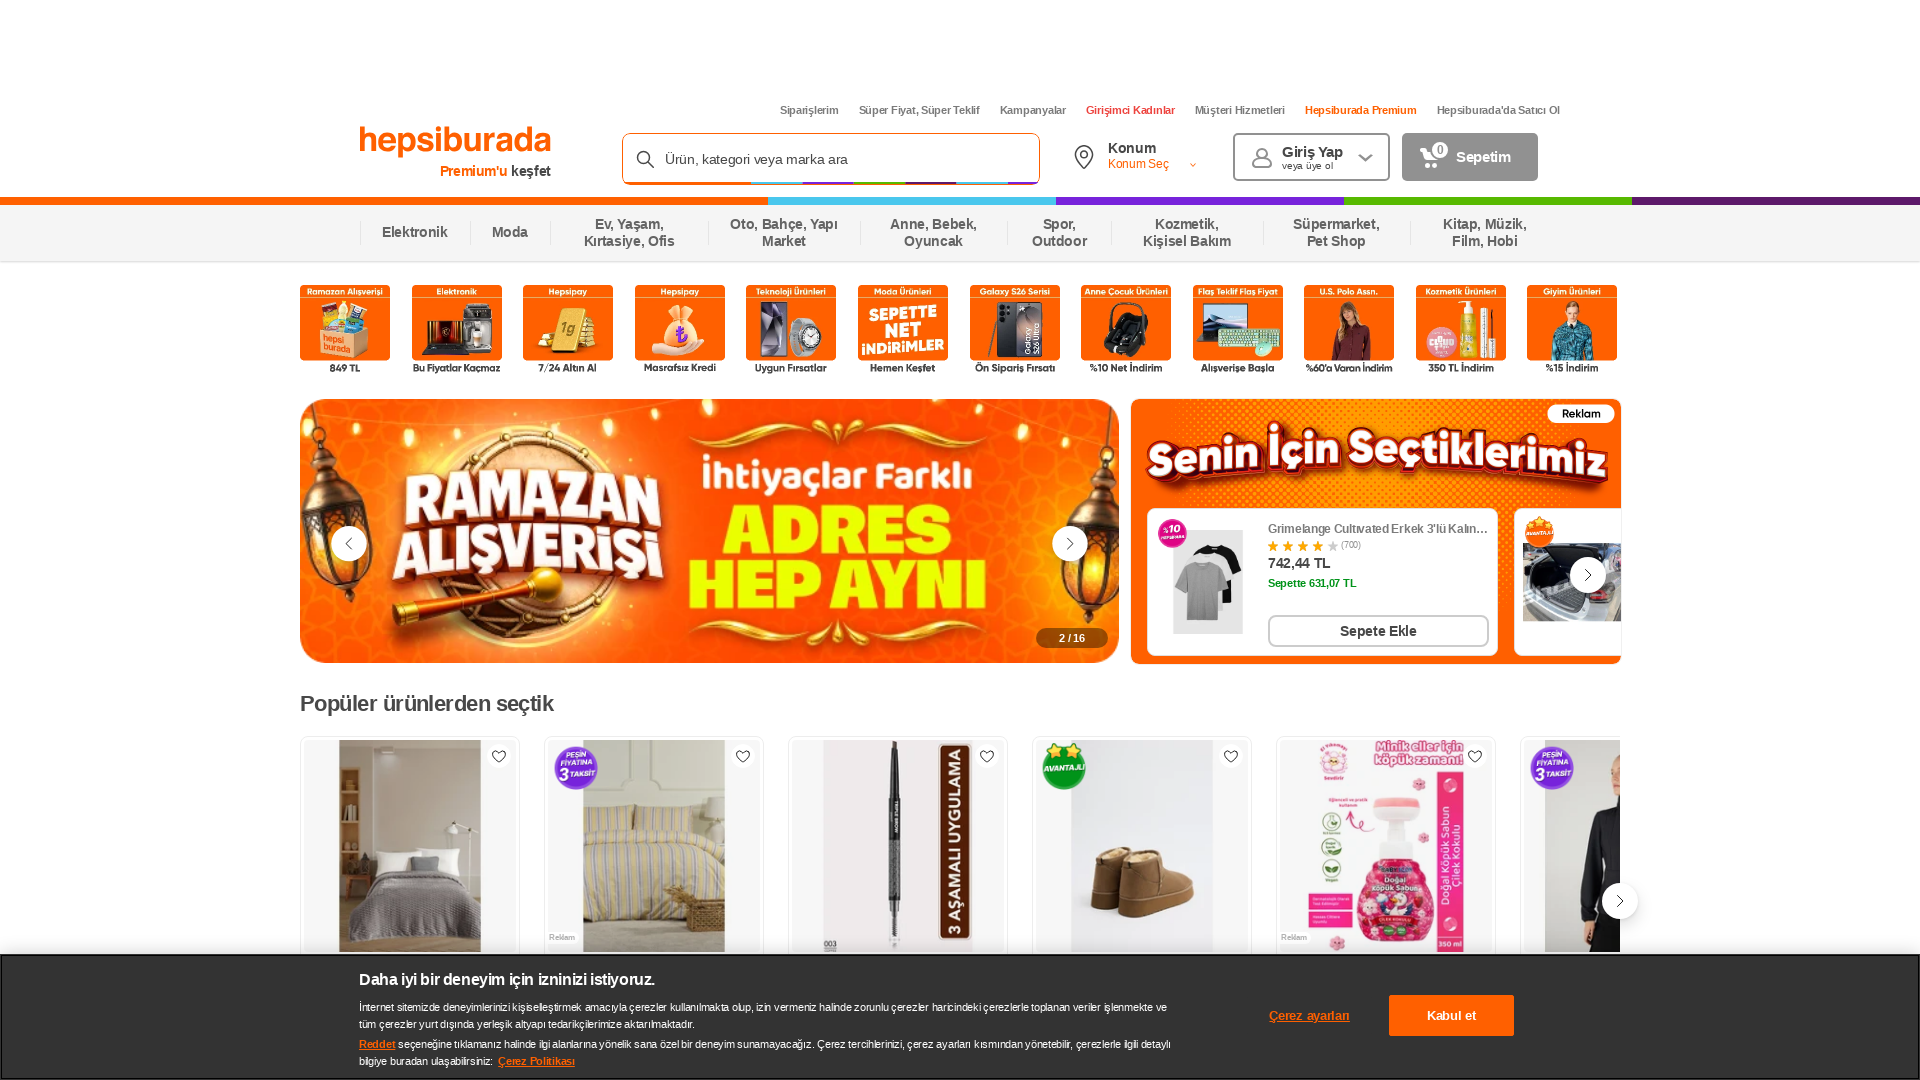